Tests dynamic content loading by navigating to a dynamic loading examples page, clicking on Example 7, and waiting for a dynamically loaded image to become visible.

Starting URL: https://practice.cydeo.com/dynamic_loading

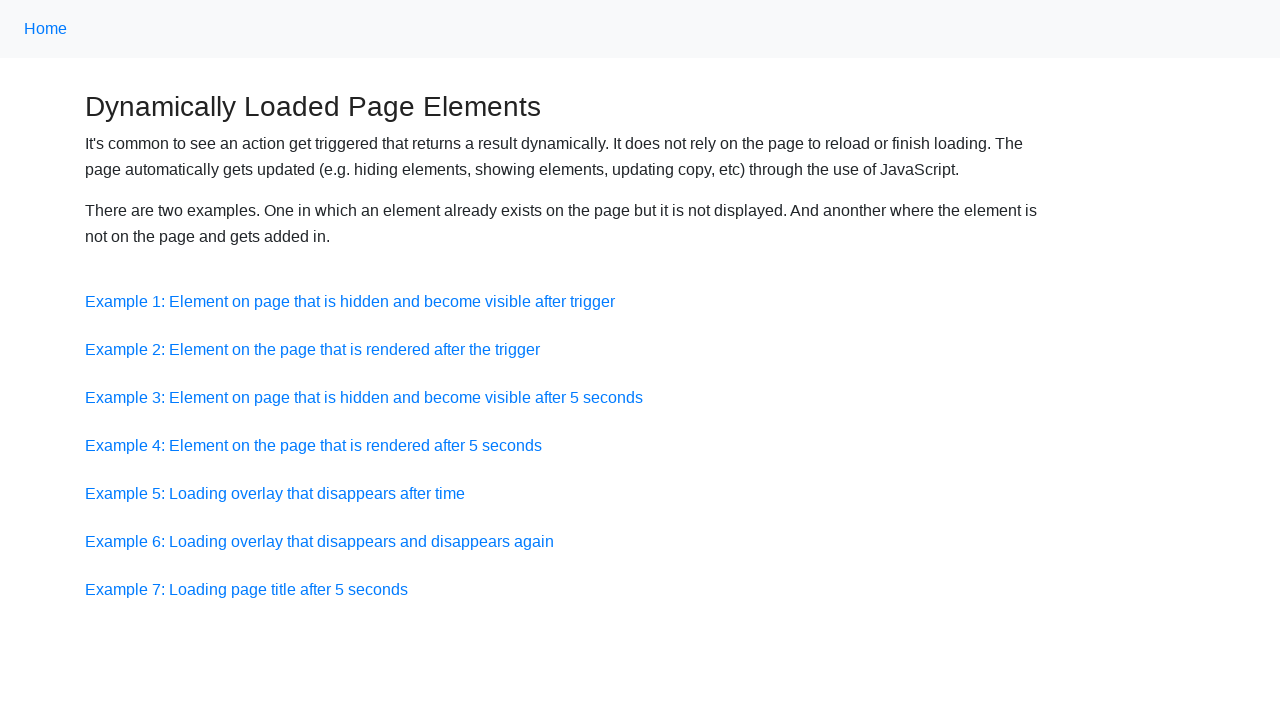

Clicked on Example 7 link at (246, 589) on a:has-text('Example 7')
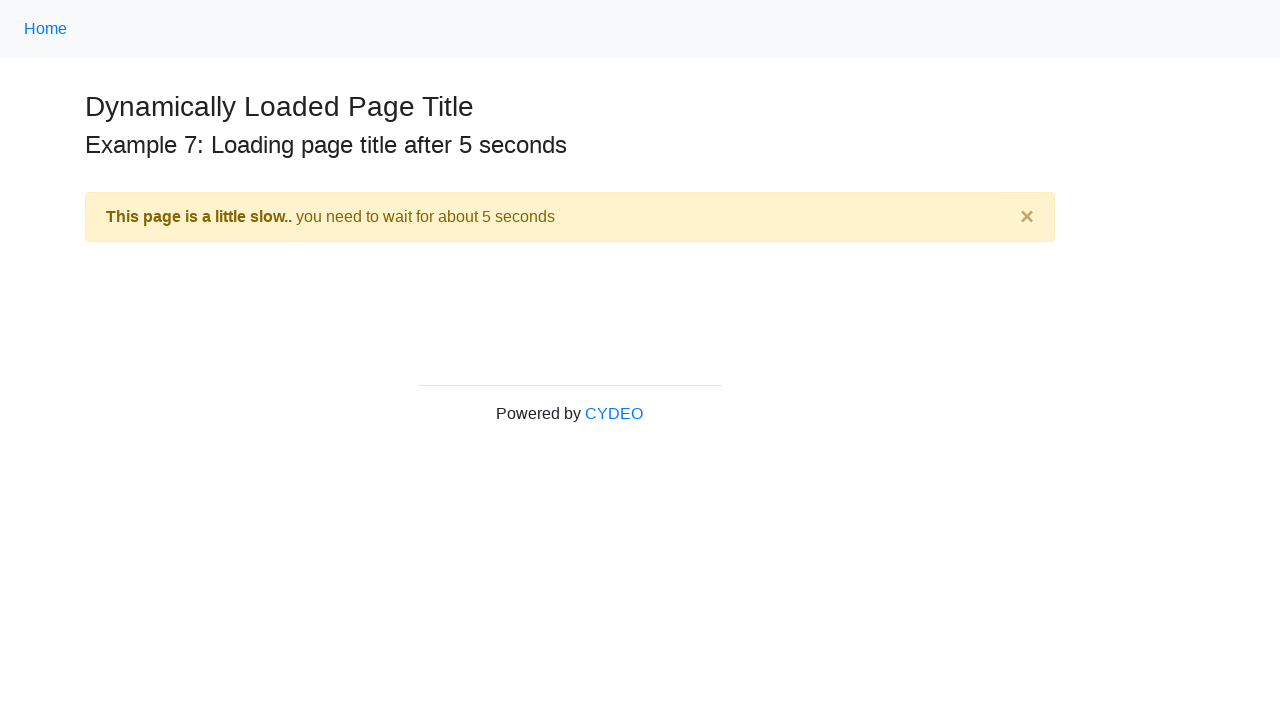

Dynamically loaded image (square pants) became visible
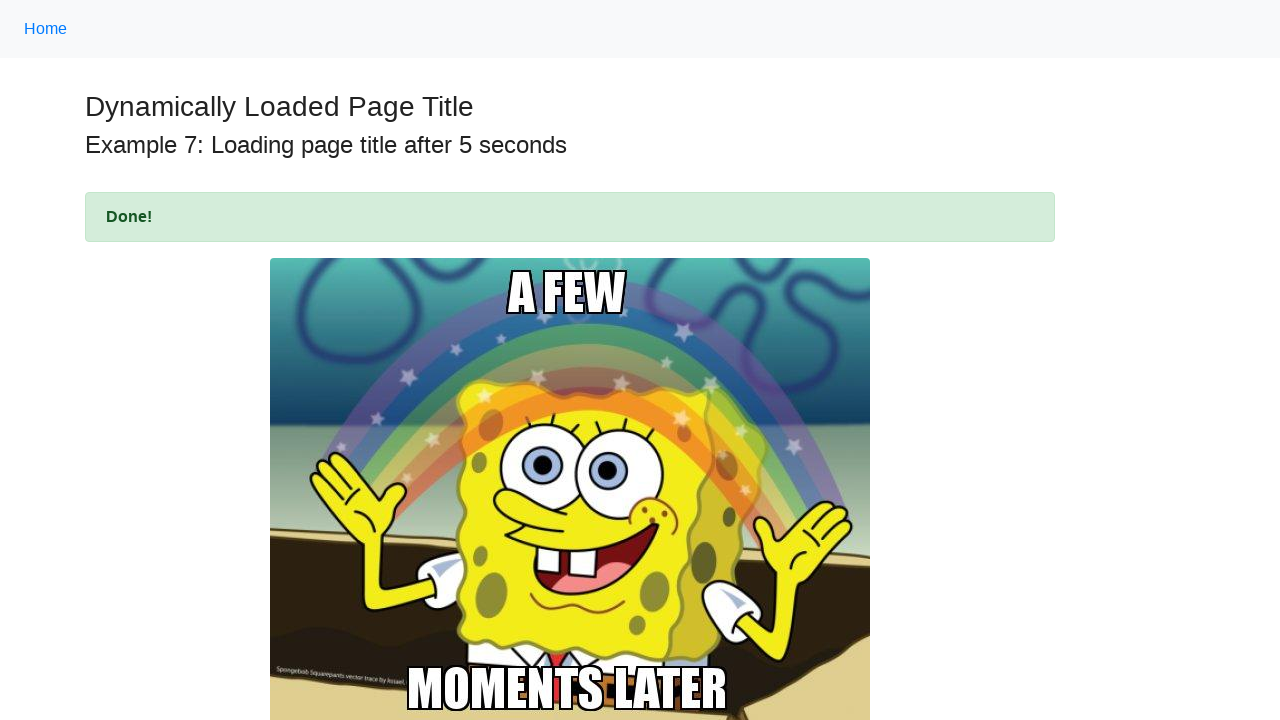

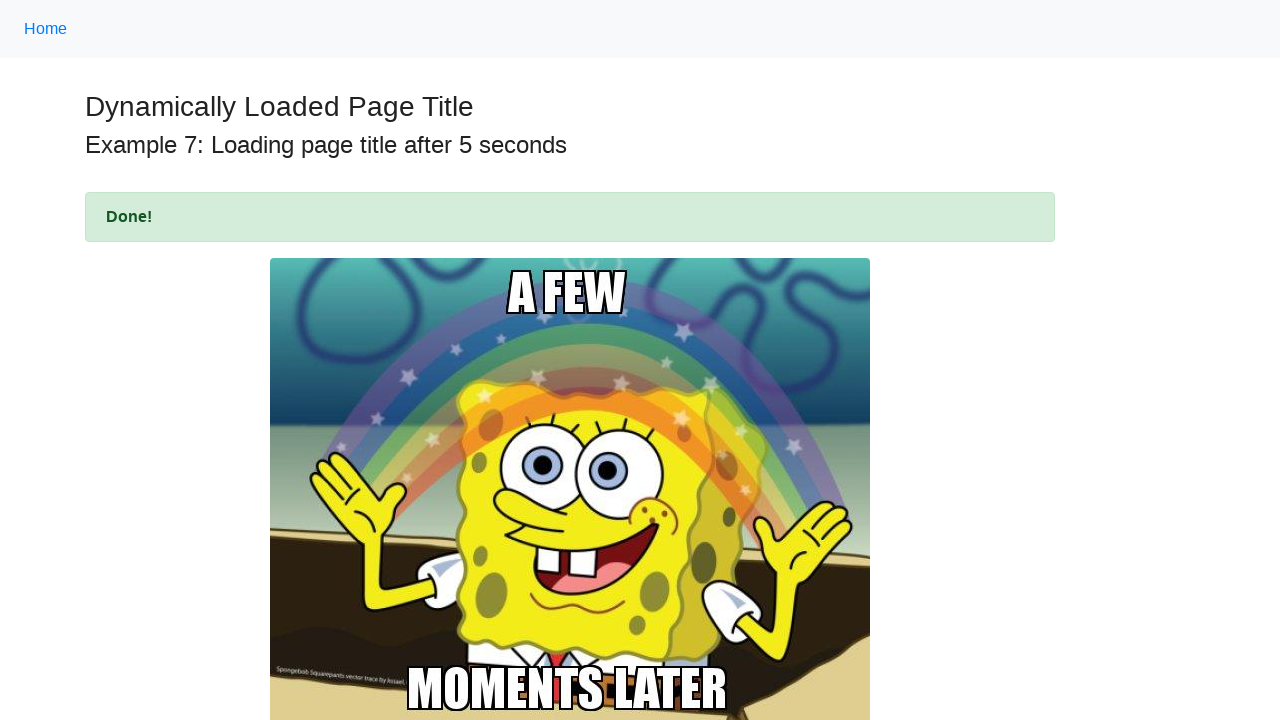